Tests selecting the third option (value "3") from a dropdown menu and verifies that "Yellow" is selected

Starting URL: https://demoqa.com/select-menu

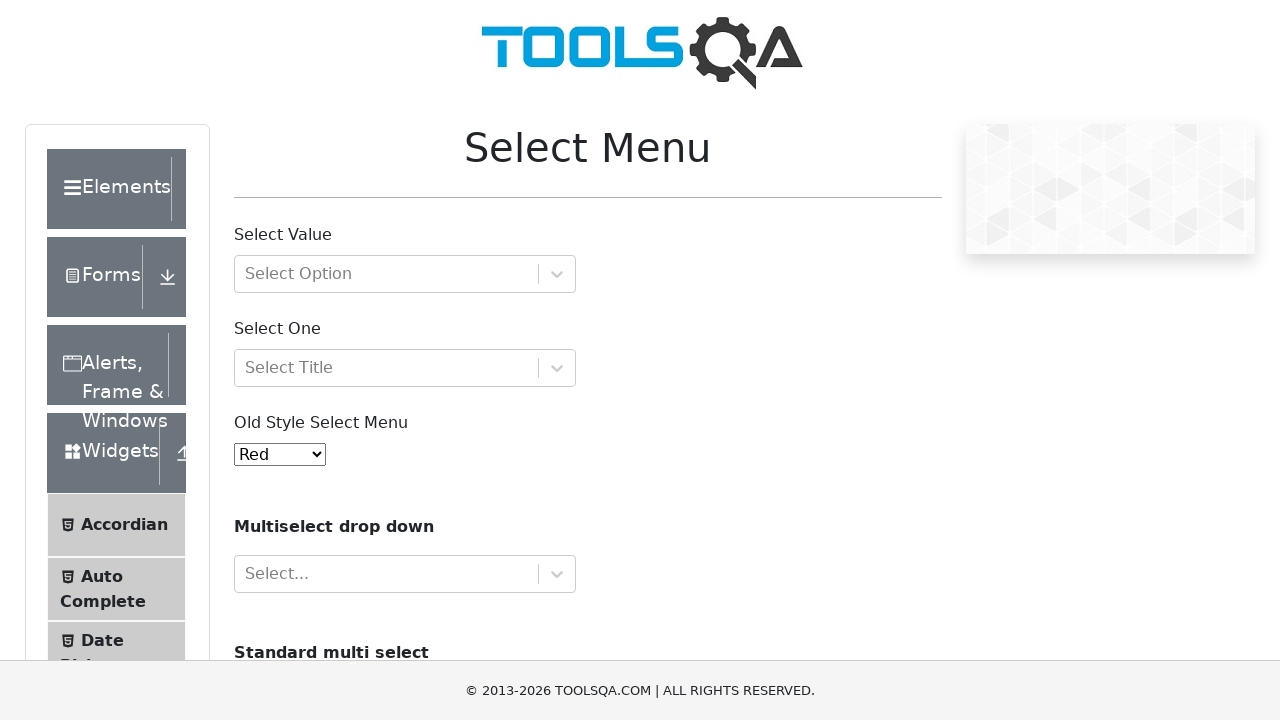

Navigated to select-menu demo page
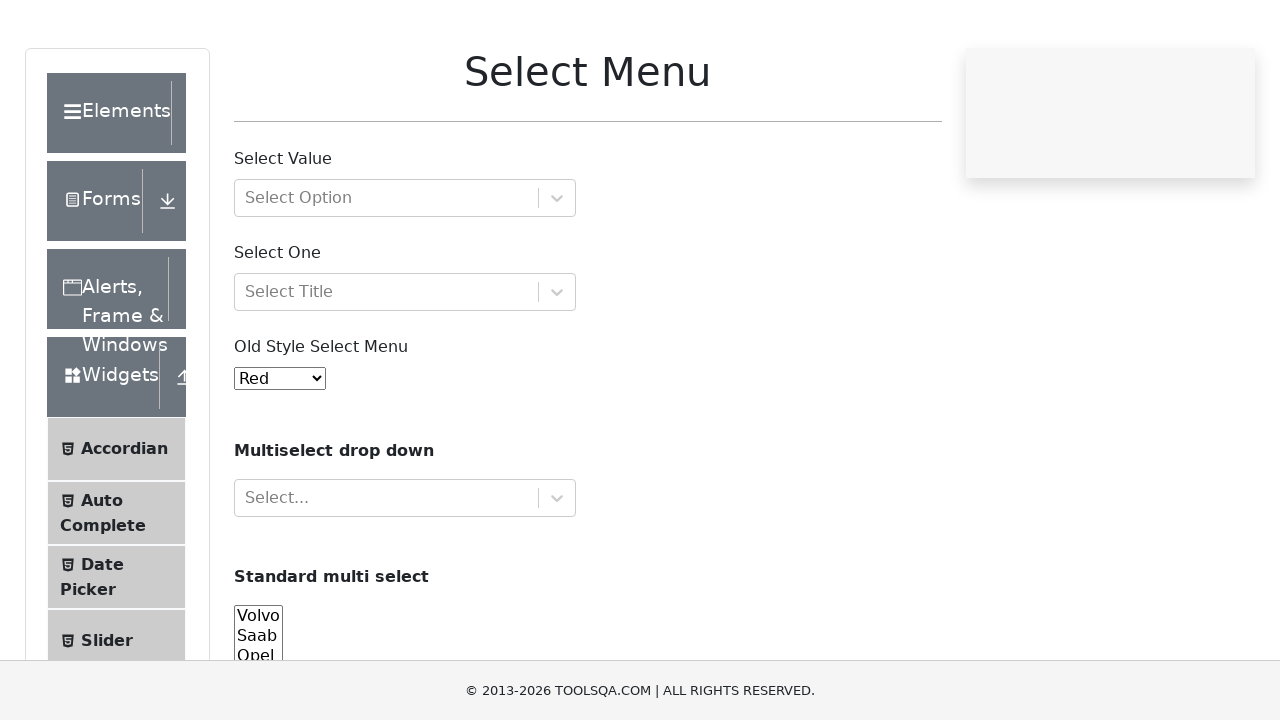

Selected option with value '3' from old select menu on #oldSelectMenu
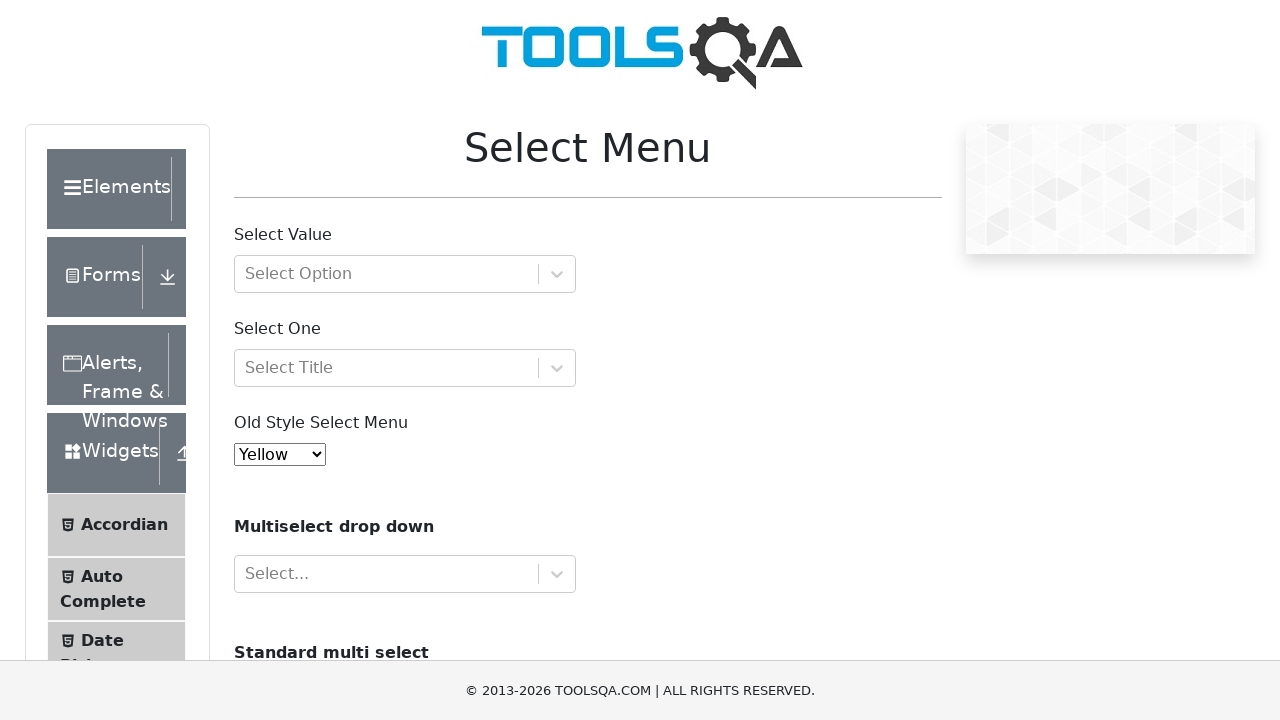

Retrieved selected option text from dropdown
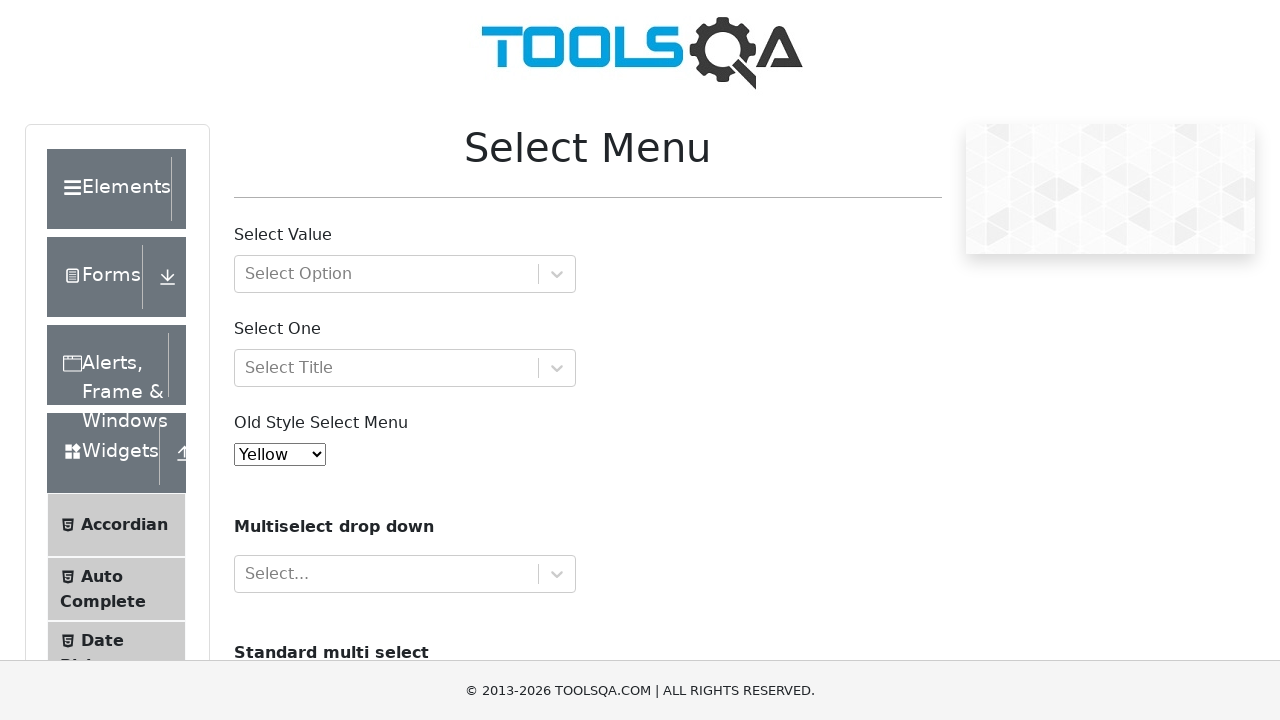

Verified that 'Yellow' is selected in the dropdown
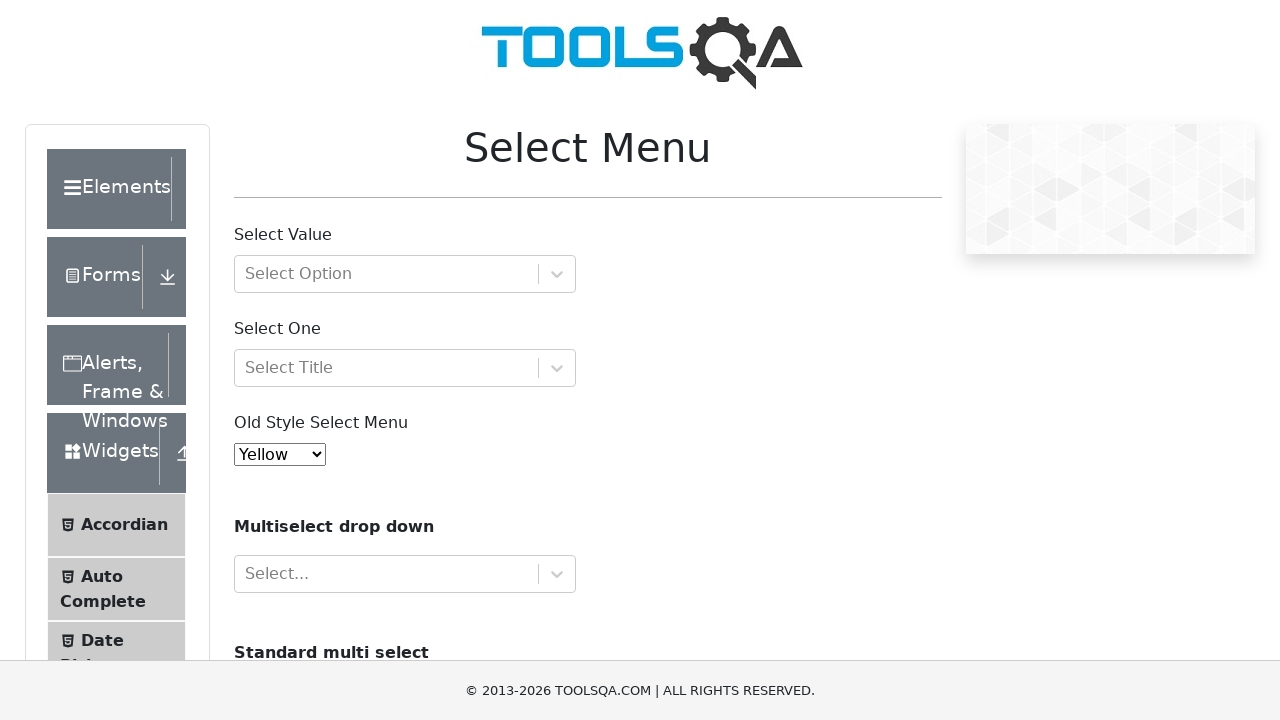

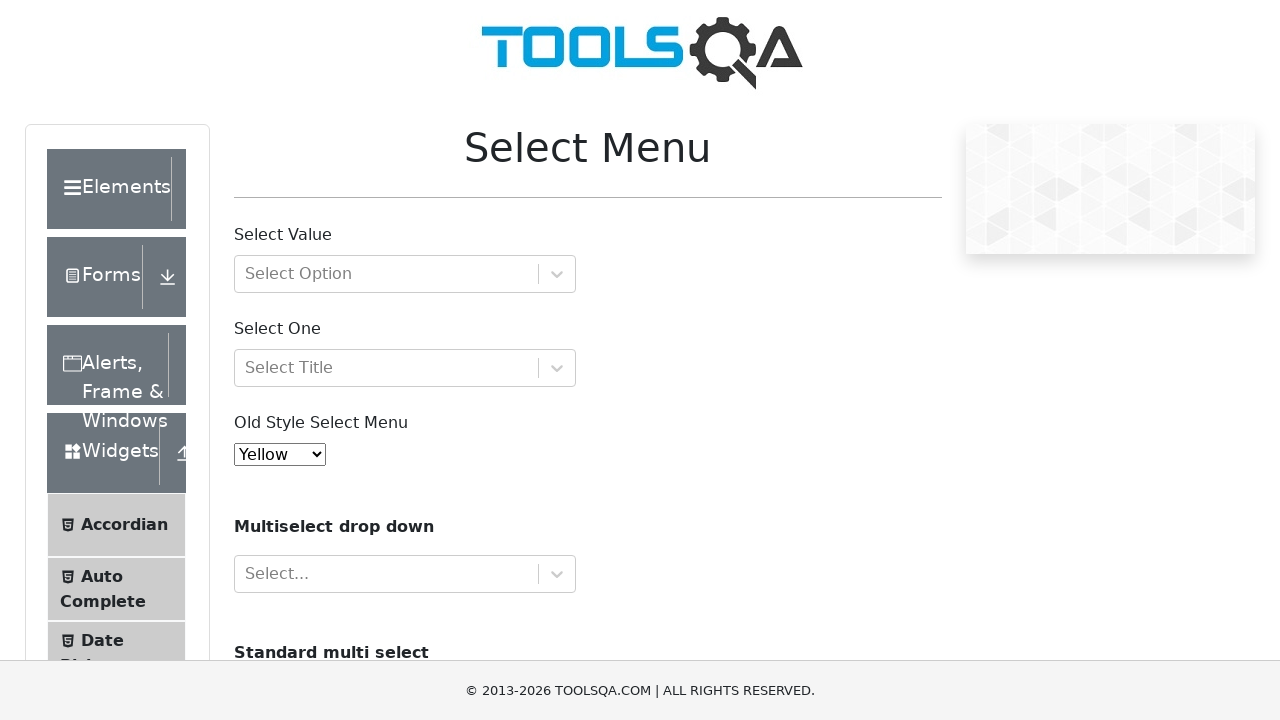